Waits for a price to reach $100, clicks the book button, solves a mathematical problem, and submits the answer

Starting URL: https://suninjuly.github.io/explicit_wait2.html

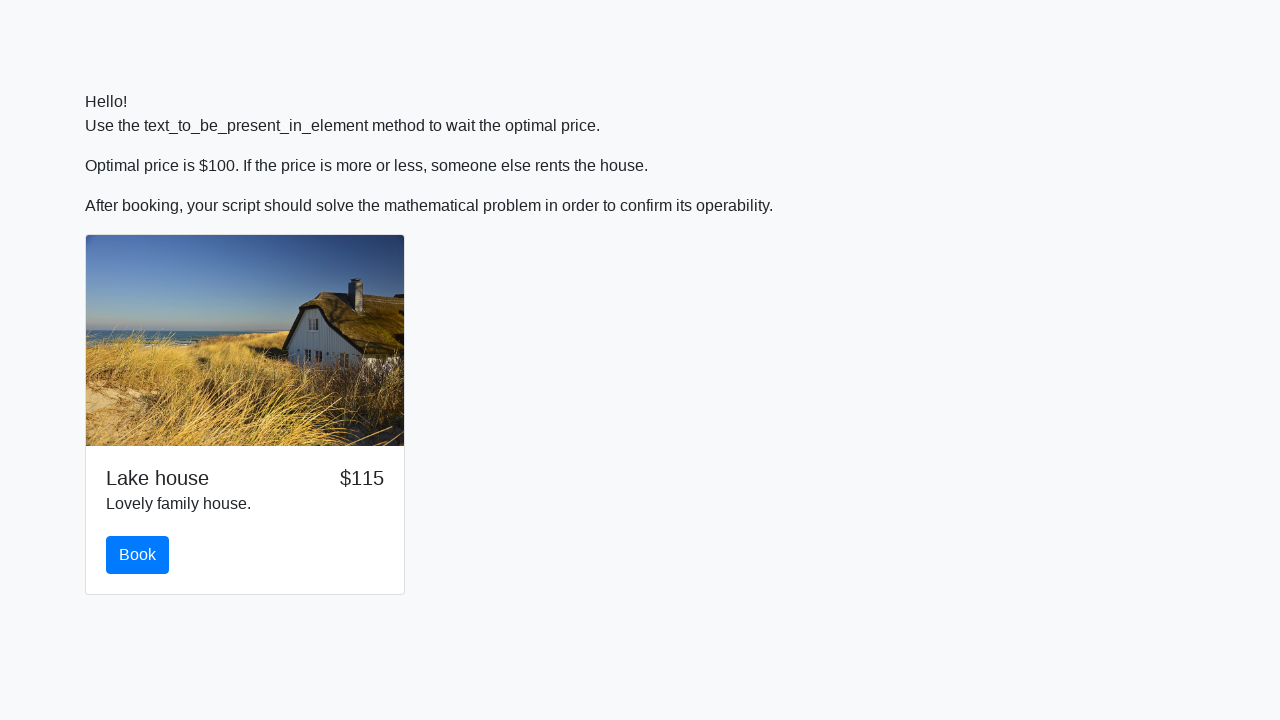

Waited for price to reach $100
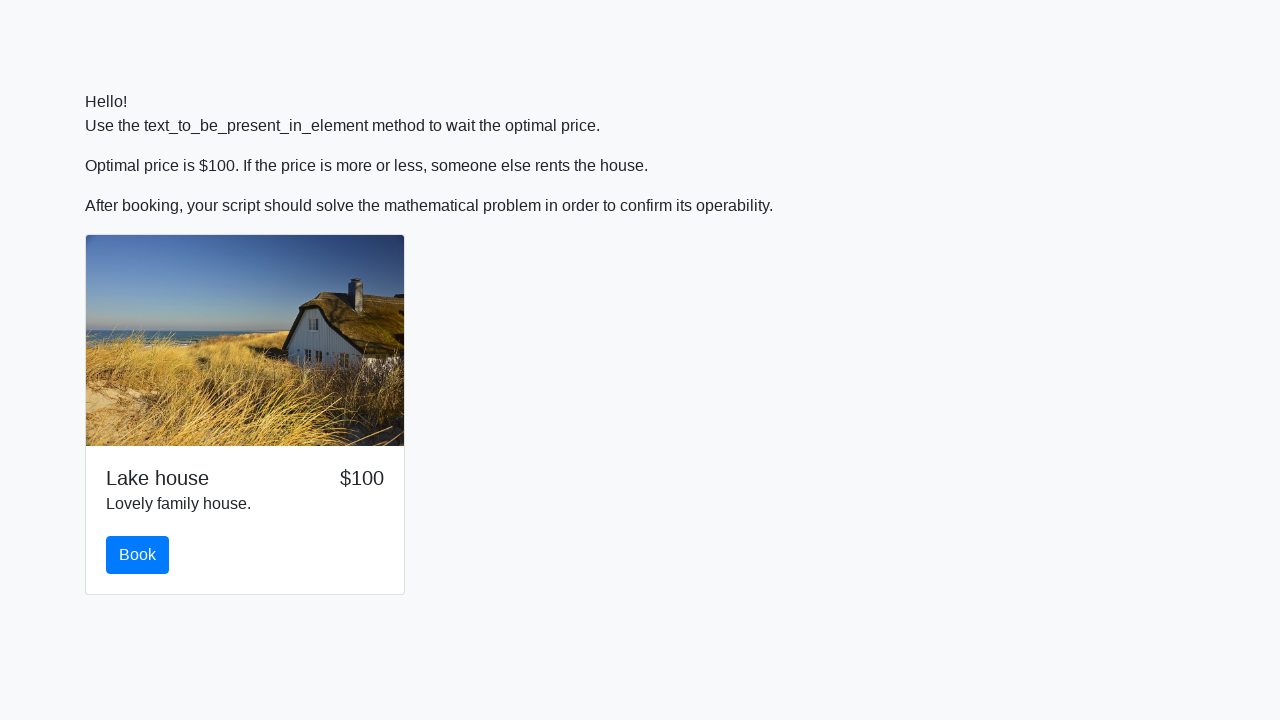

Clicked the book button at (138, 555) on #book
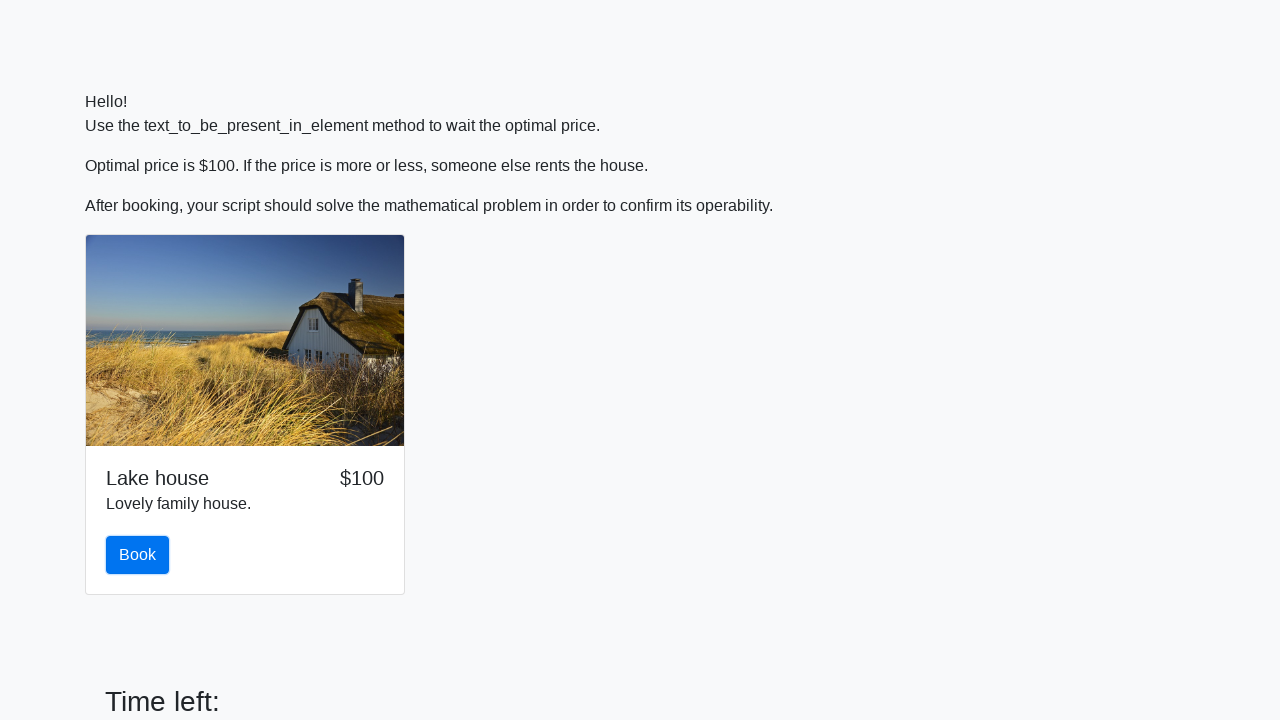

Retrieved value to calculate: 483
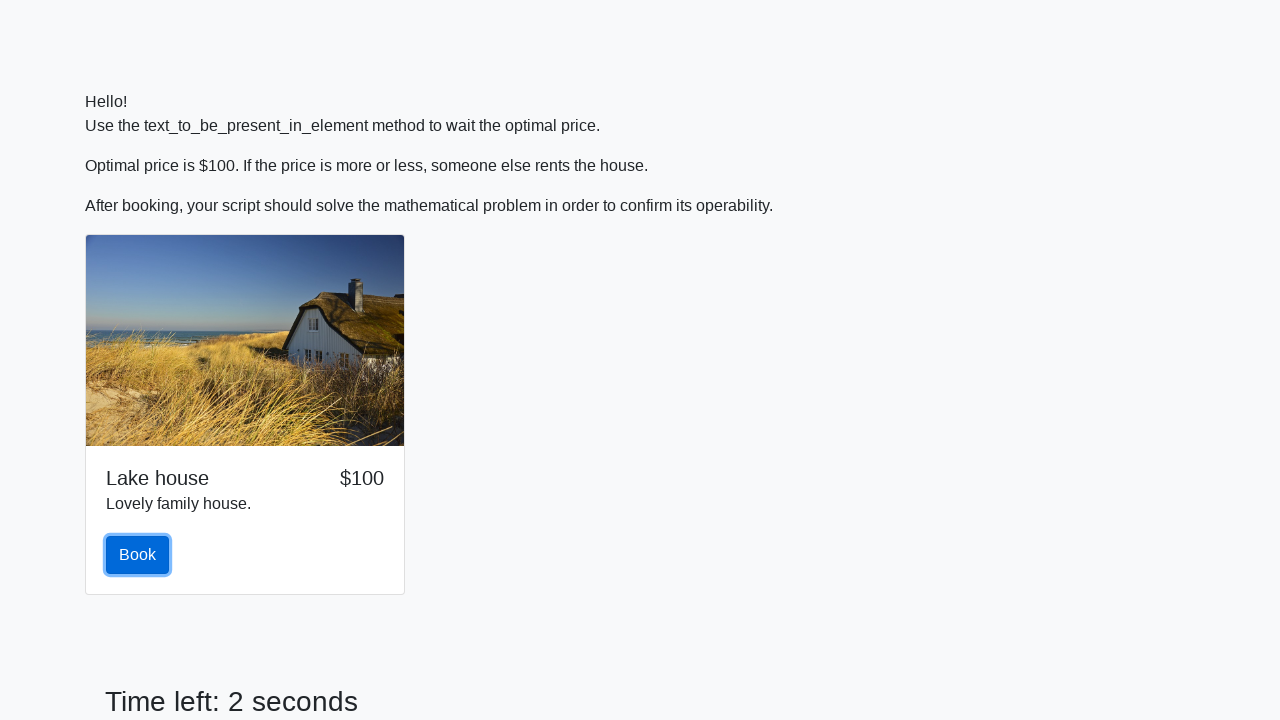

Calculated answer: 2.157813841074681
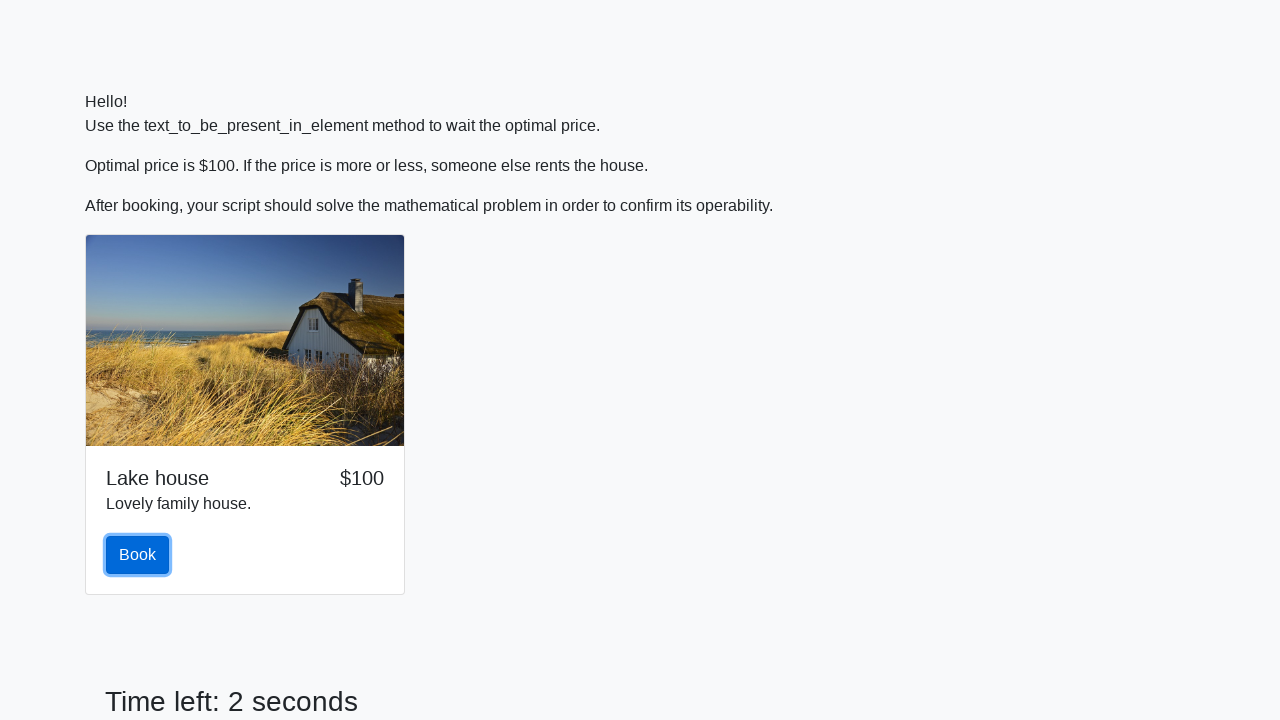

Filled answer field with calculated value on #answer
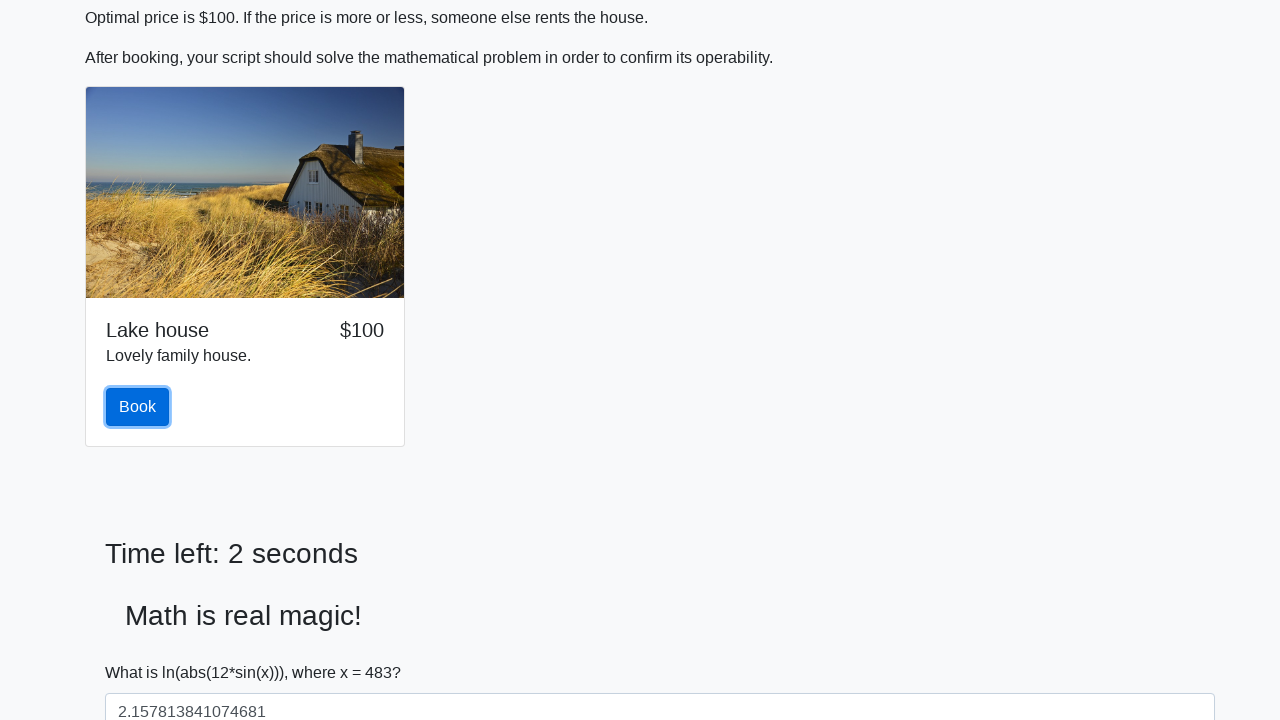

Clicked the solve button to submit answer at (143, 651) on #solve
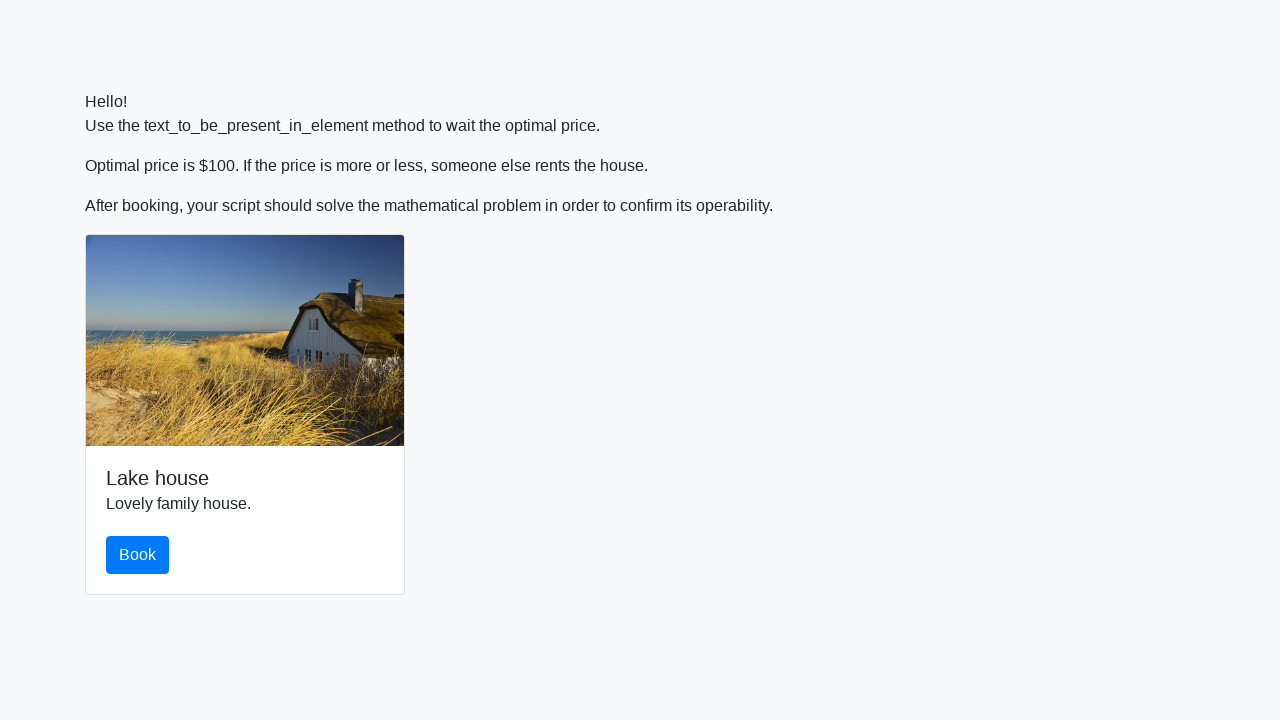

Set up dialog handler to accept alerts
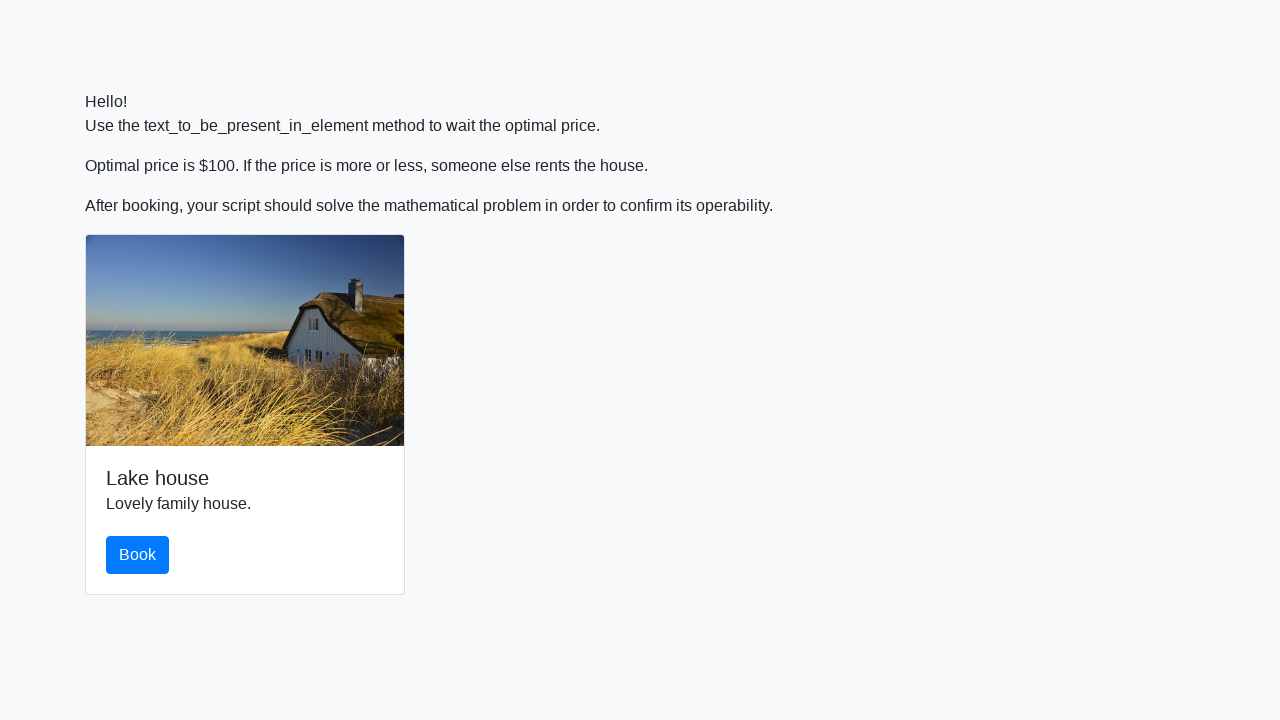

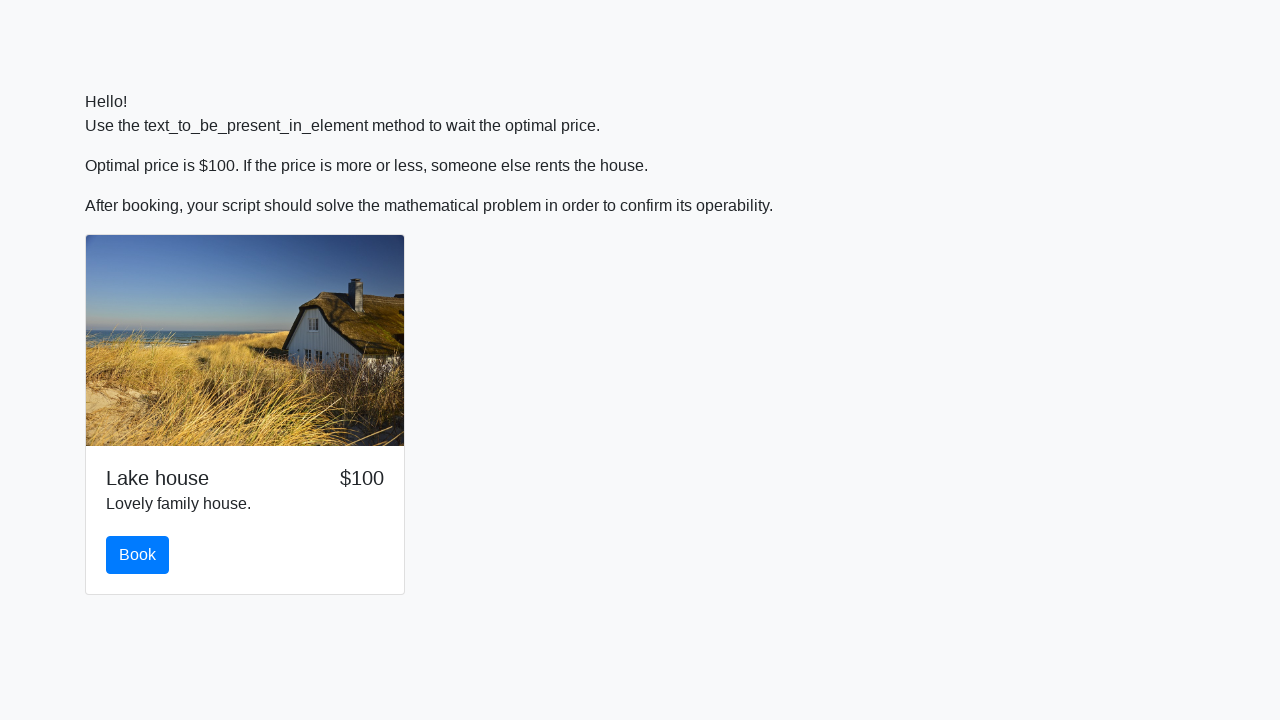